Tests browser tab functionality by clicking a button to open a new tab, switching to the new tab, and verifying the content on the new tab.

Starting URL: https://training-support.net/webelements/tabs

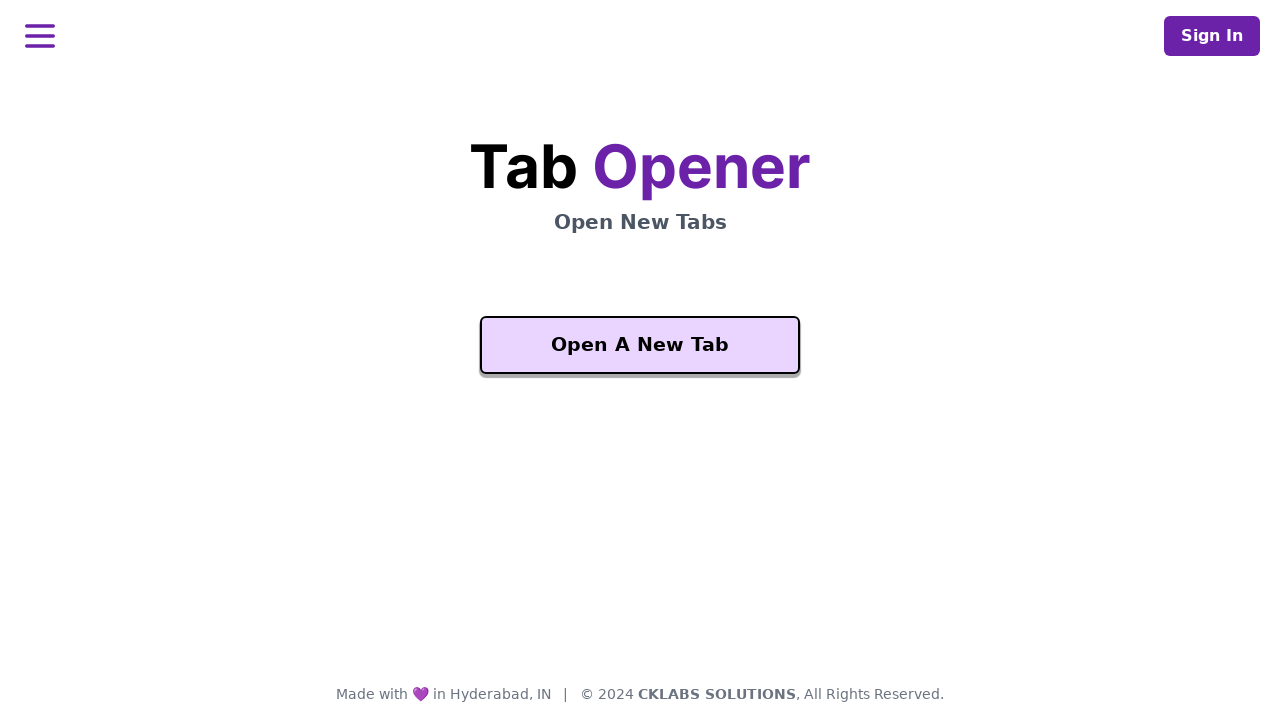

Waited for 'Open A New Tab' button to be visible
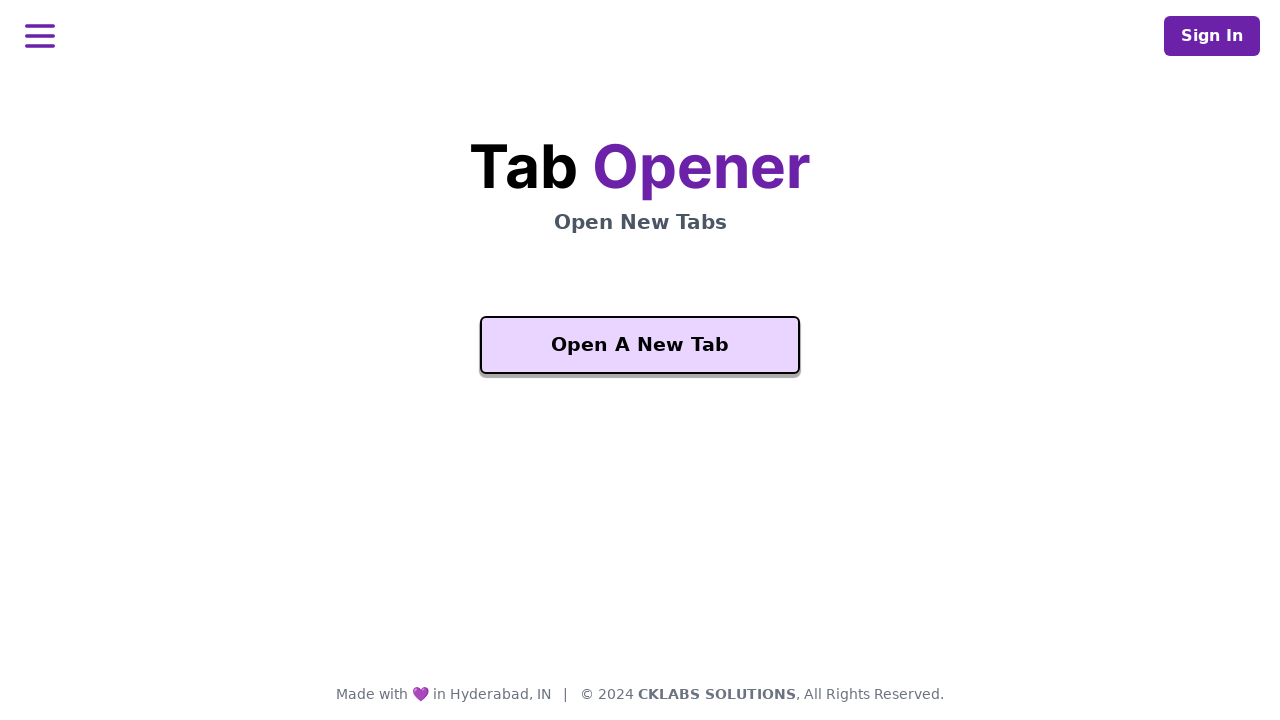

Clicked 'Open A New Tab' button at (640, 345) on xpath=//button[text()='Open A New Tab']
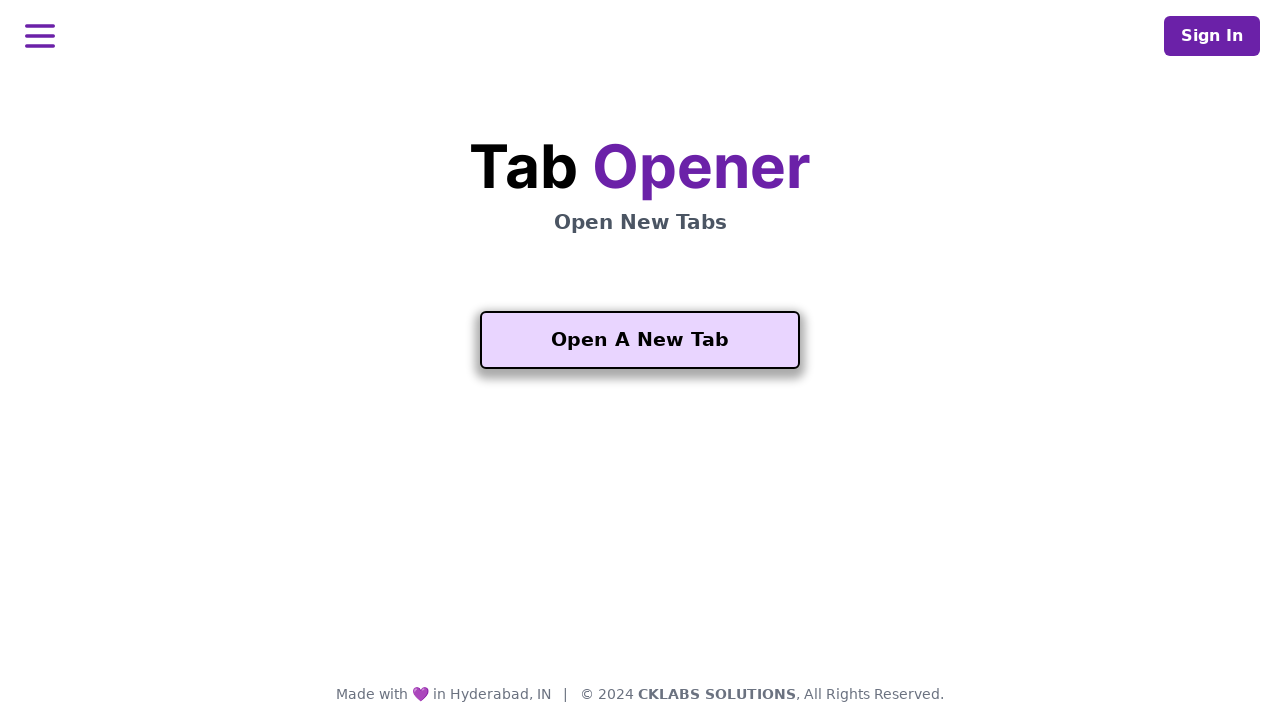

New tab opened and page object captured
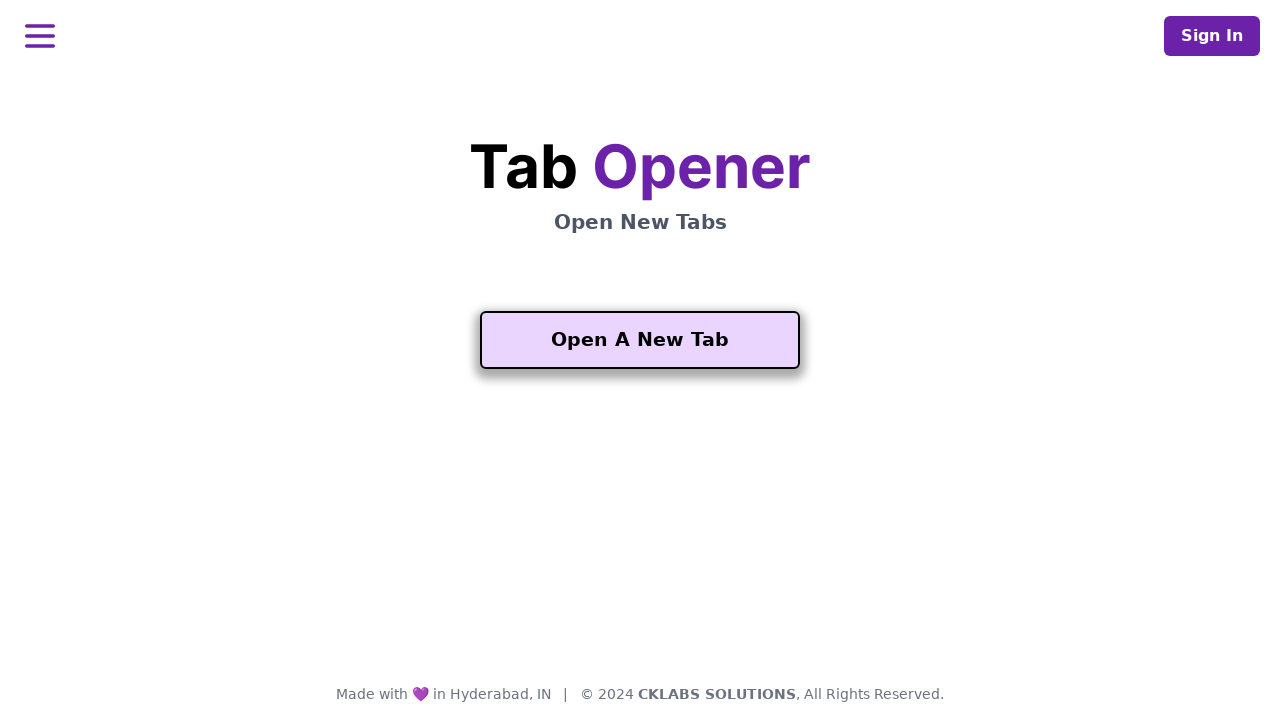

New tab page loaded completely
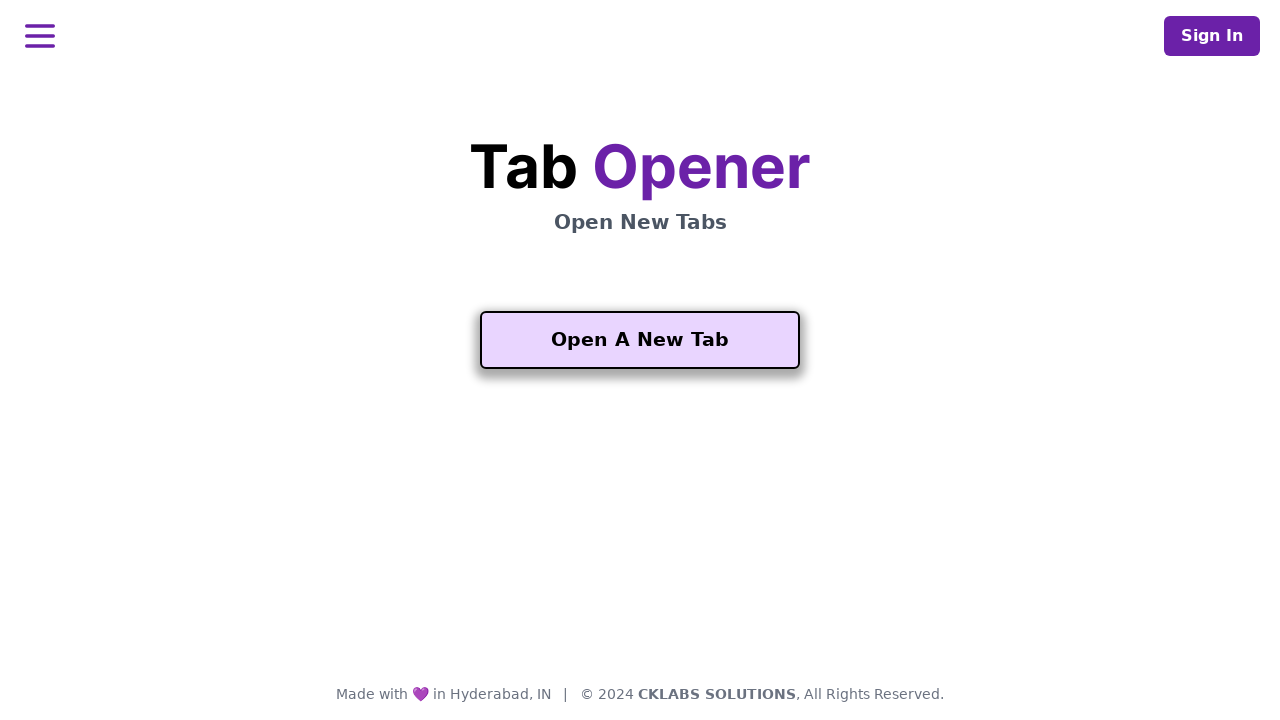

Verified heading content on new tab is present
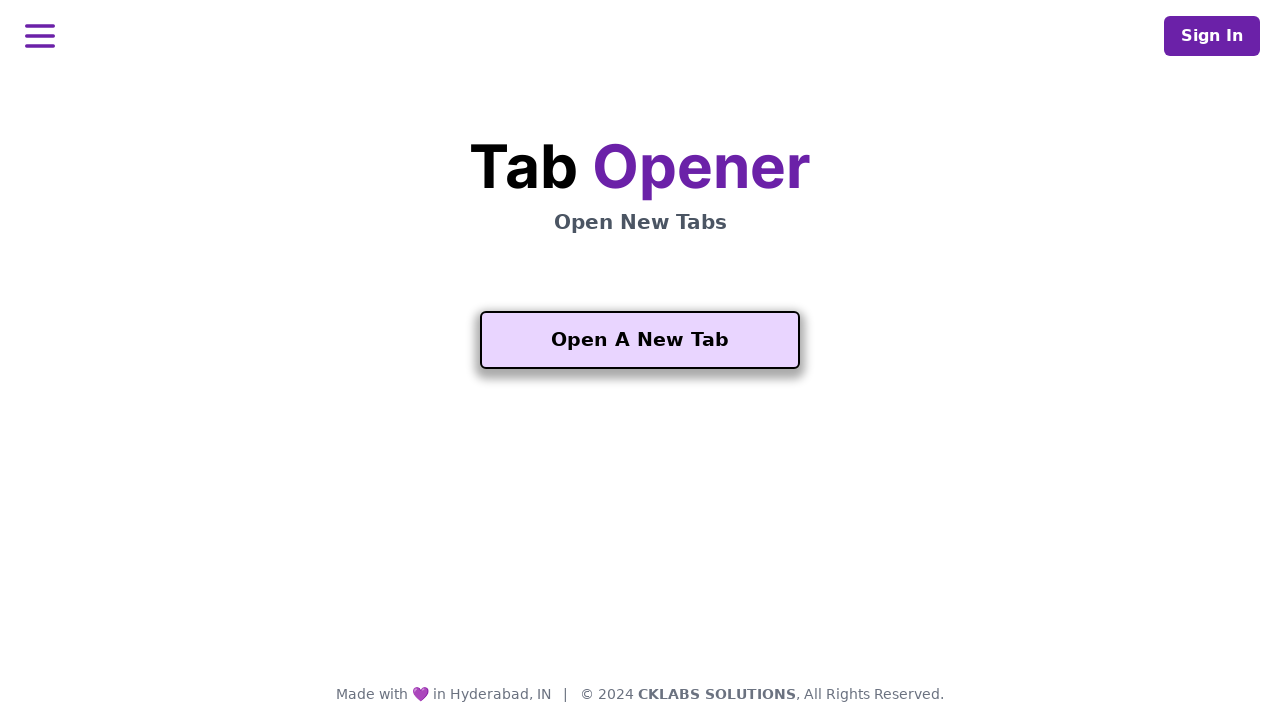

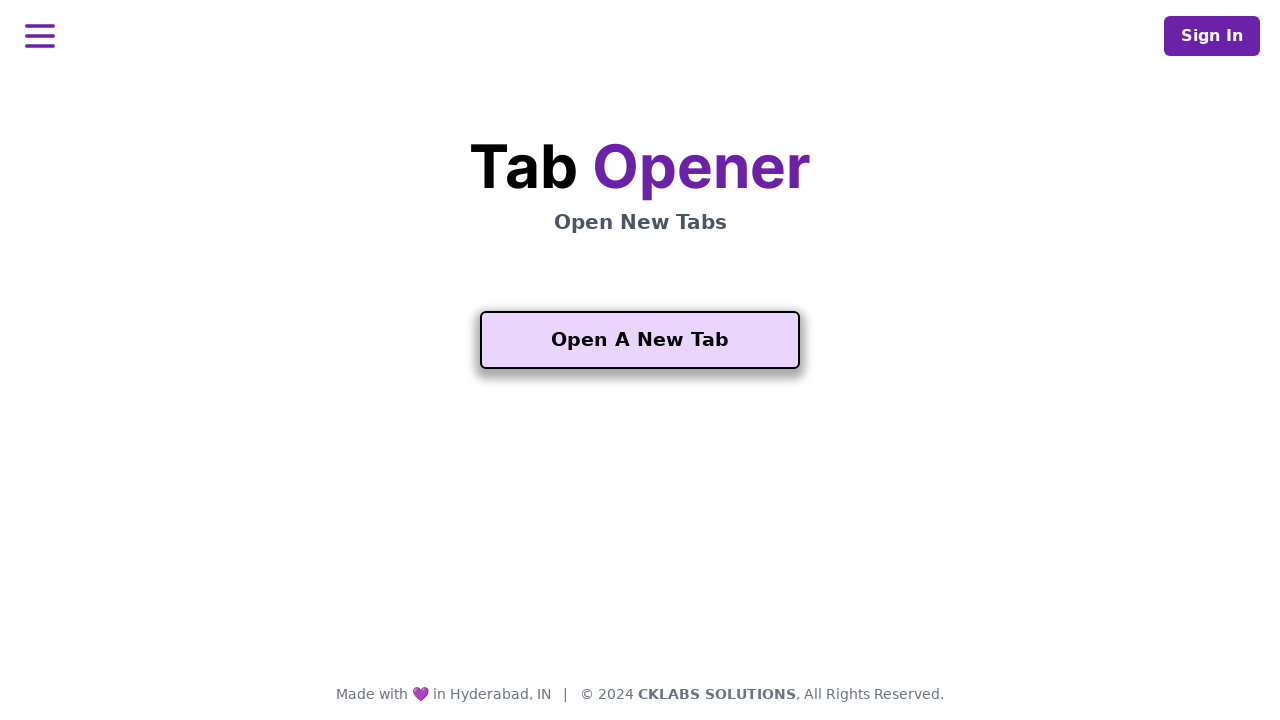